Navigates to SpiceJet website and verifies that the page loads with images present

Starting URL: https://www.spicejet.com/

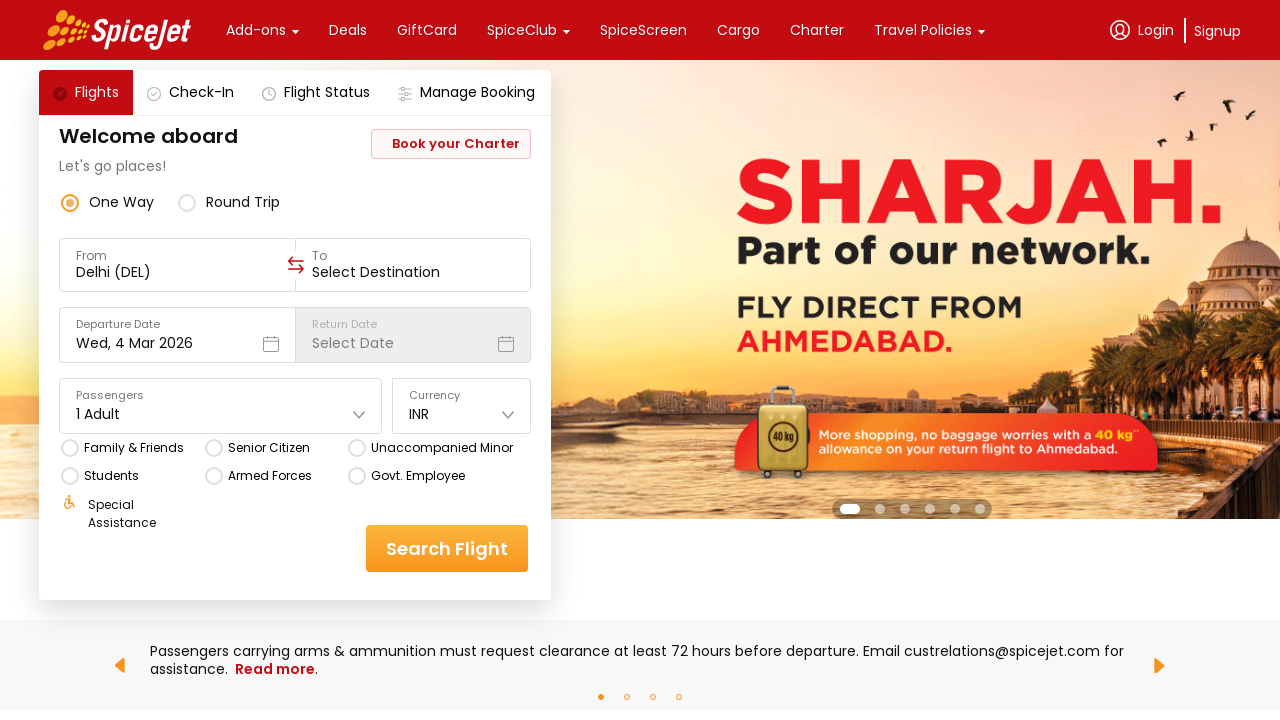

Waited for page to fully load (networkidle)
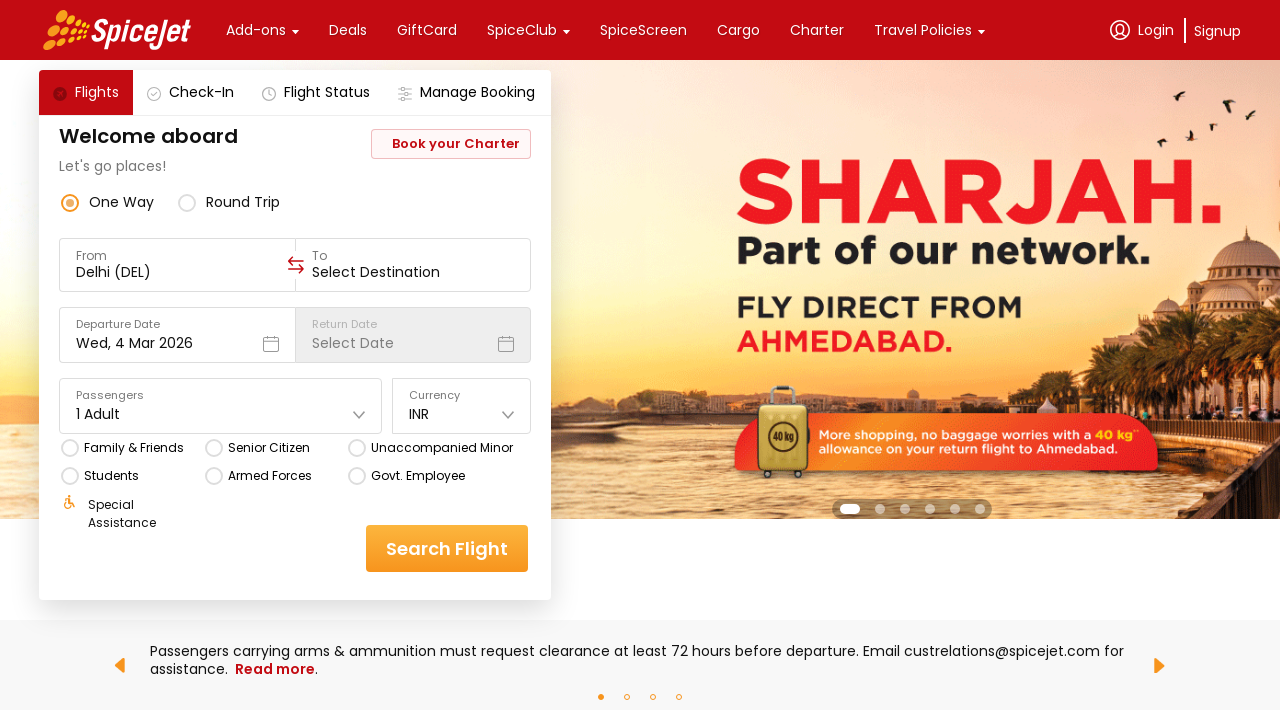

Verified that images are present and visible on SpiceJet page
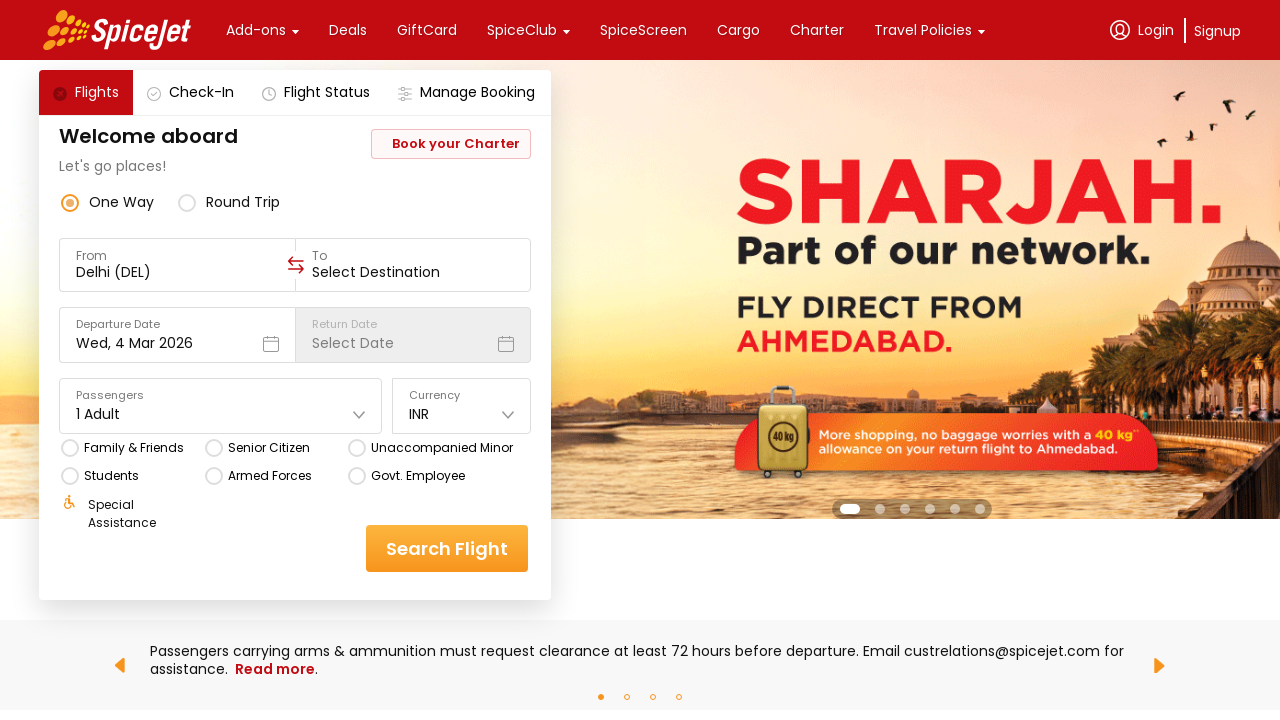

Verified that multiple page elements have loaded
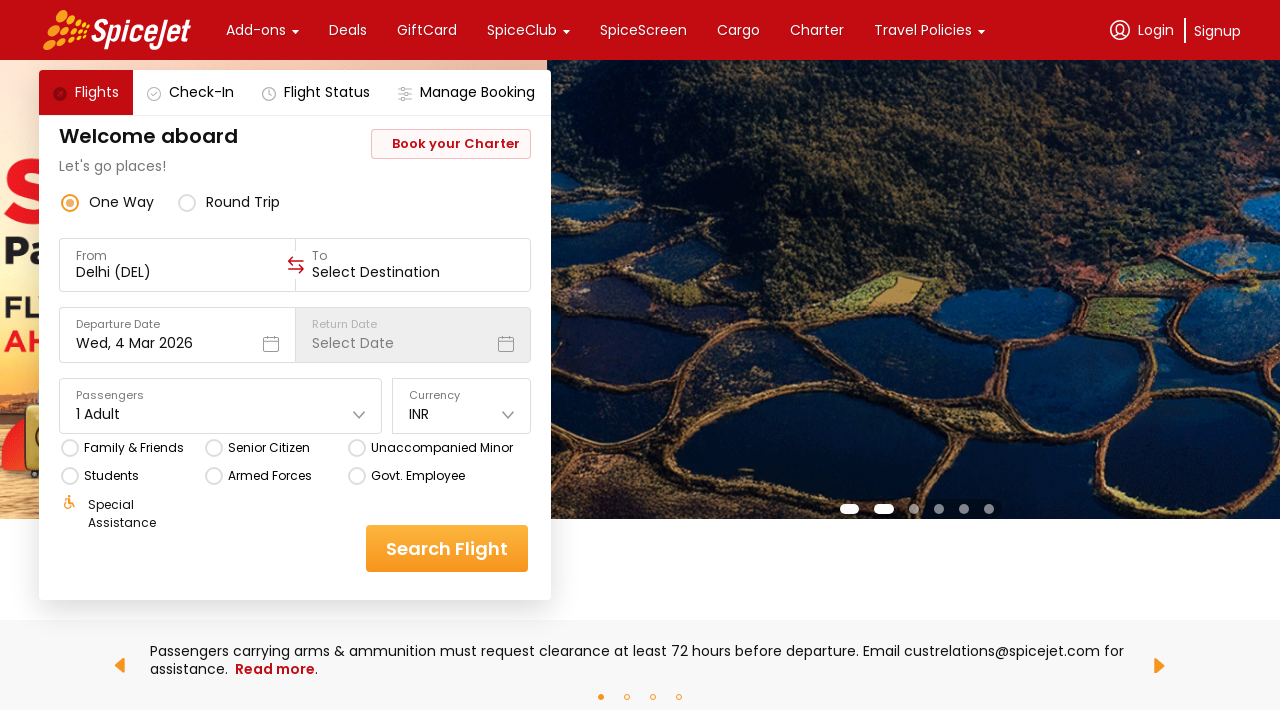

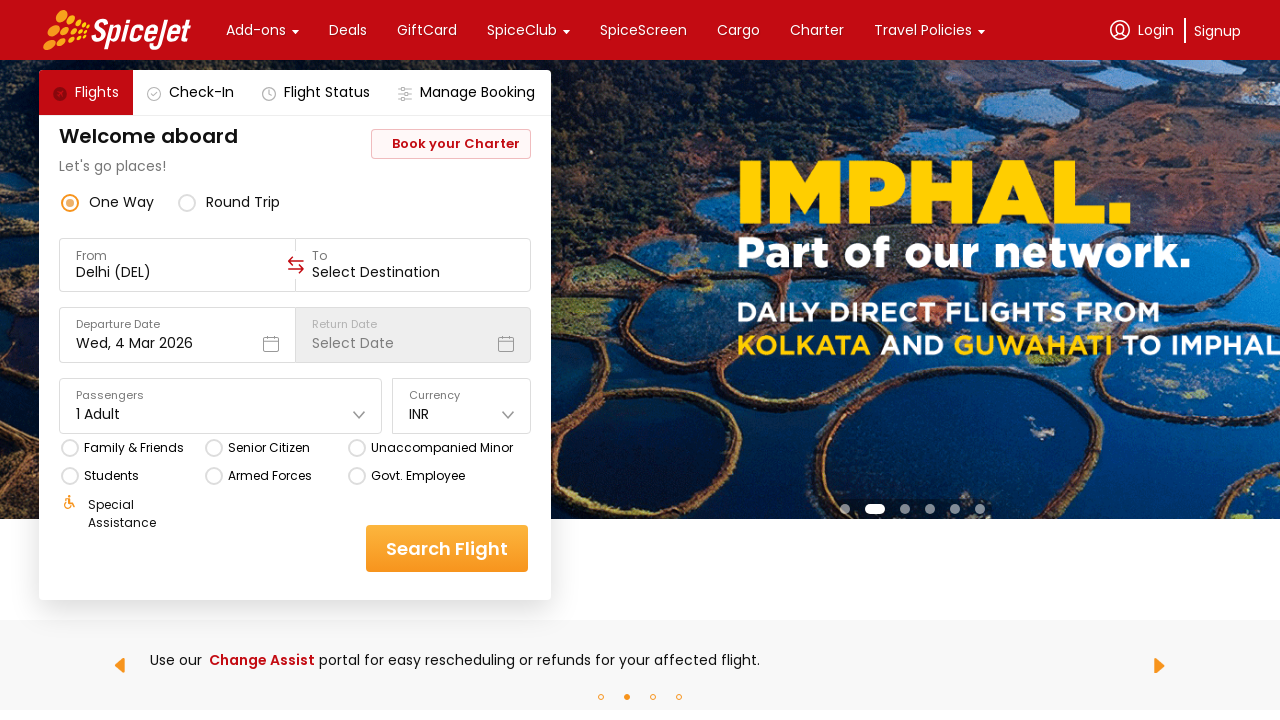